Navigates to the Katalon demo healthcare appointment site and clicks the "Make Appointment" button to initiate the appointment booking flow.

Starting URL: https://katalon-demo-cura.herokuapp.com

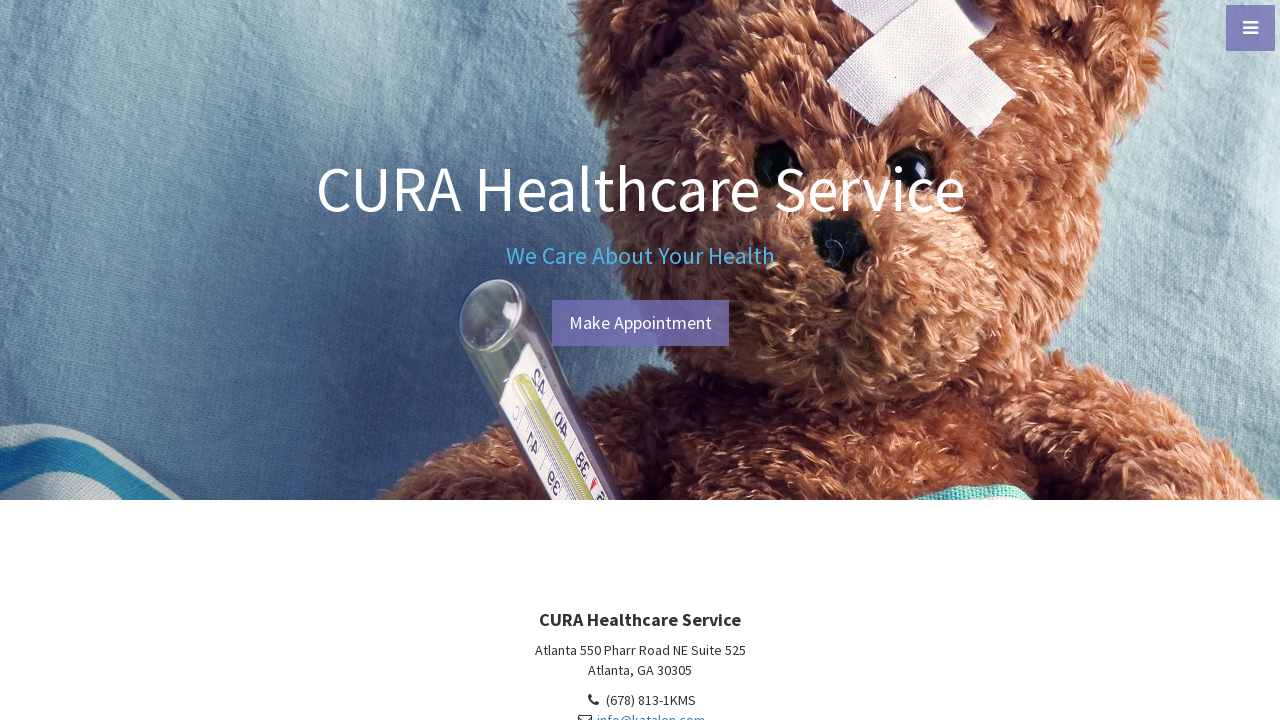

Clicked the 'Make Appointment' button to initiate appointment booking flow at (640, 323) on #btn-make-appointment
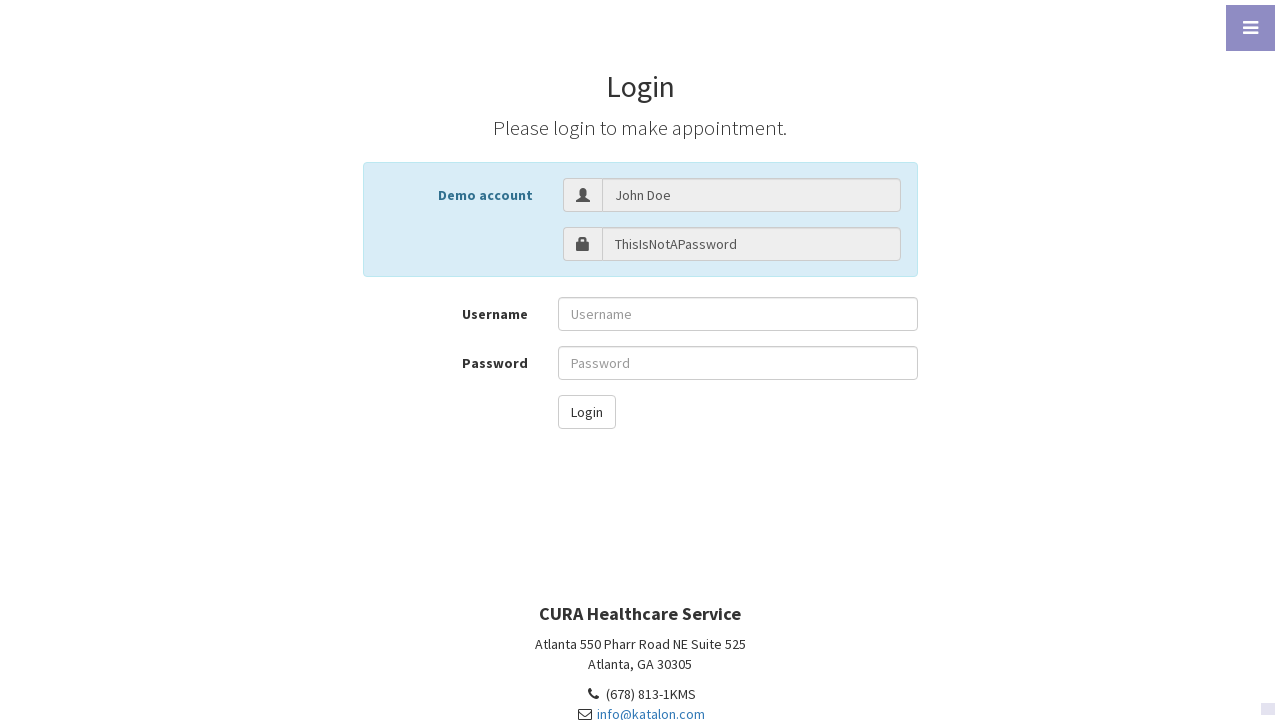

Waited for page to load and network requests to complete
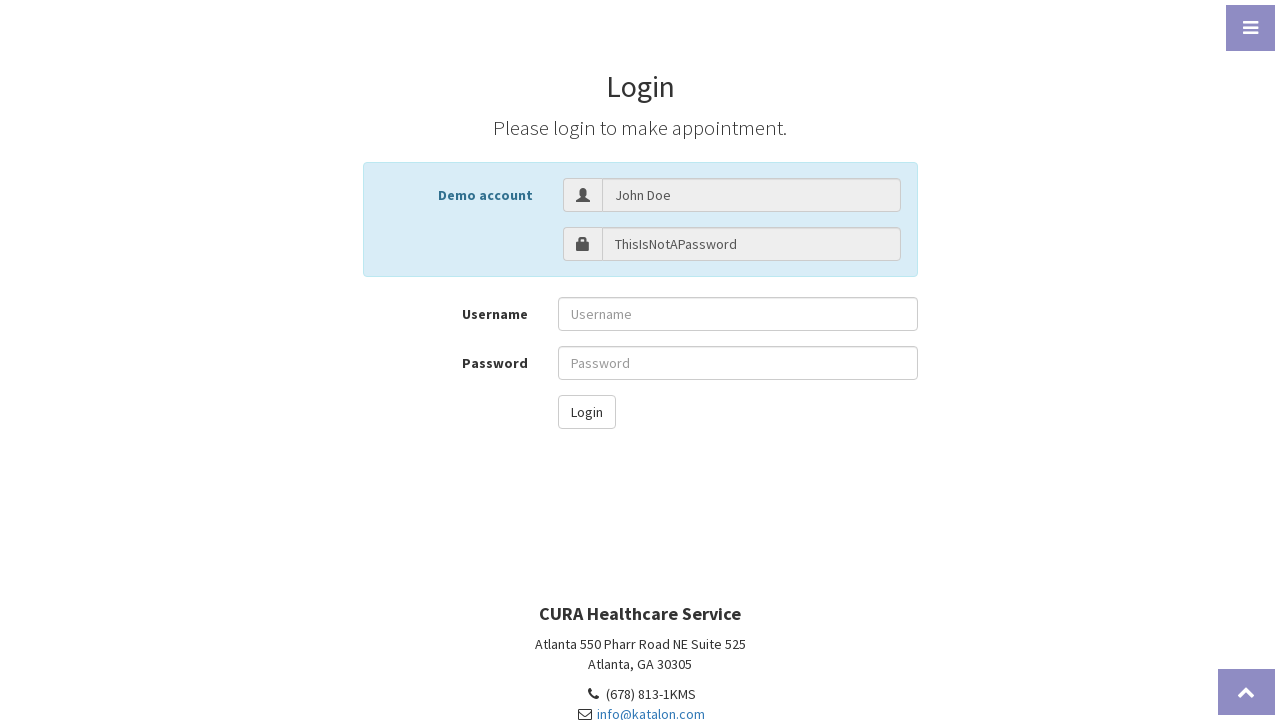

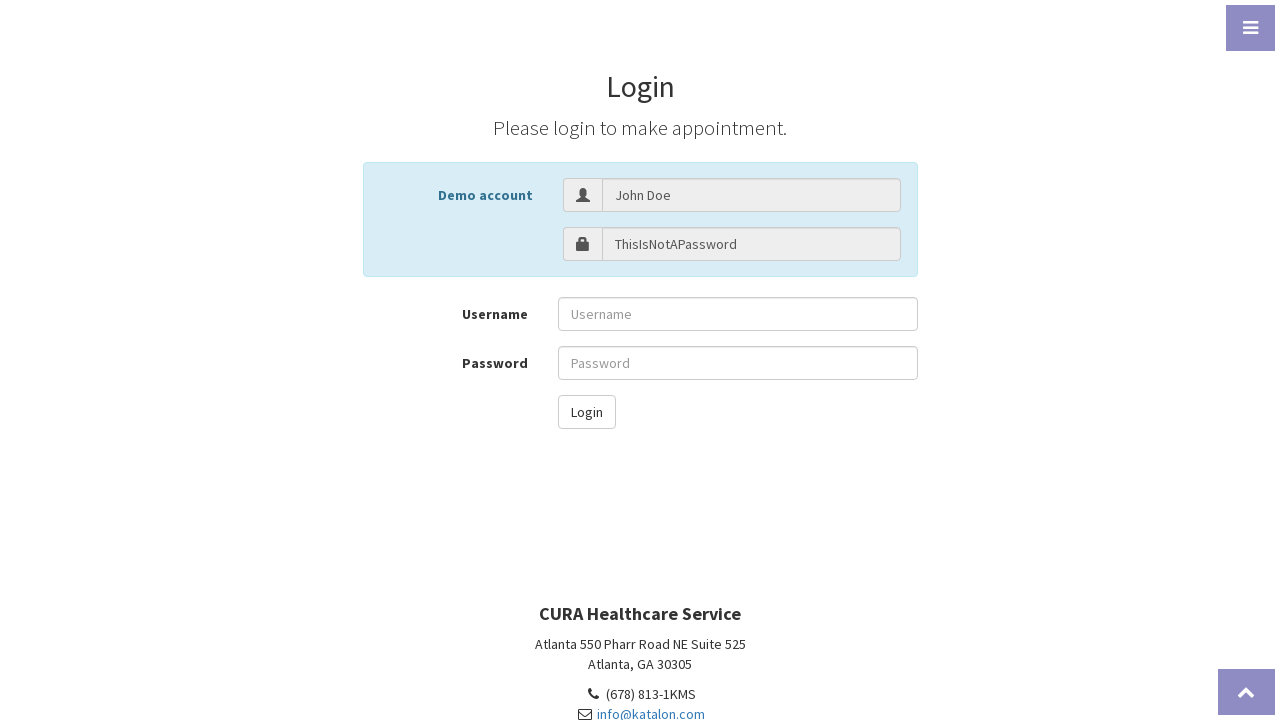